Tests search functionality on Hacker News clone by searching for "playwright" and verifying that at least one result row appears

Starting URL: https://hackernews-seven.vercel.app

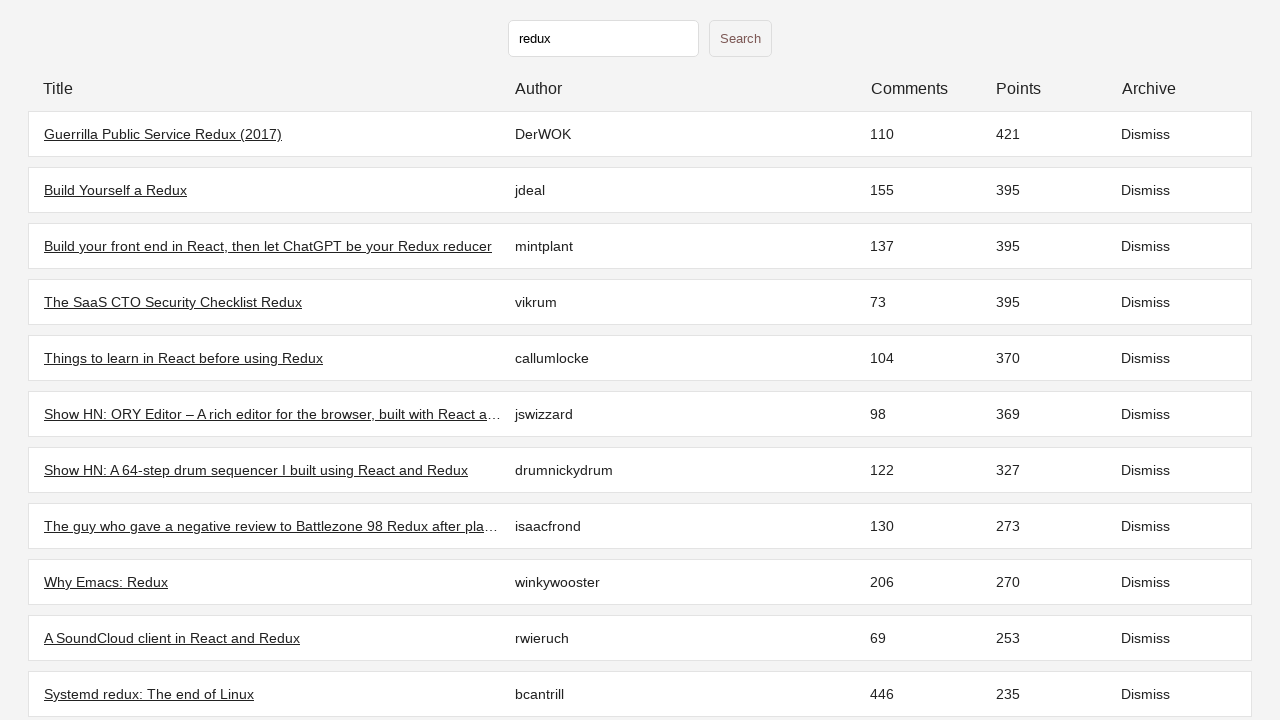

Waited for initial stories to load
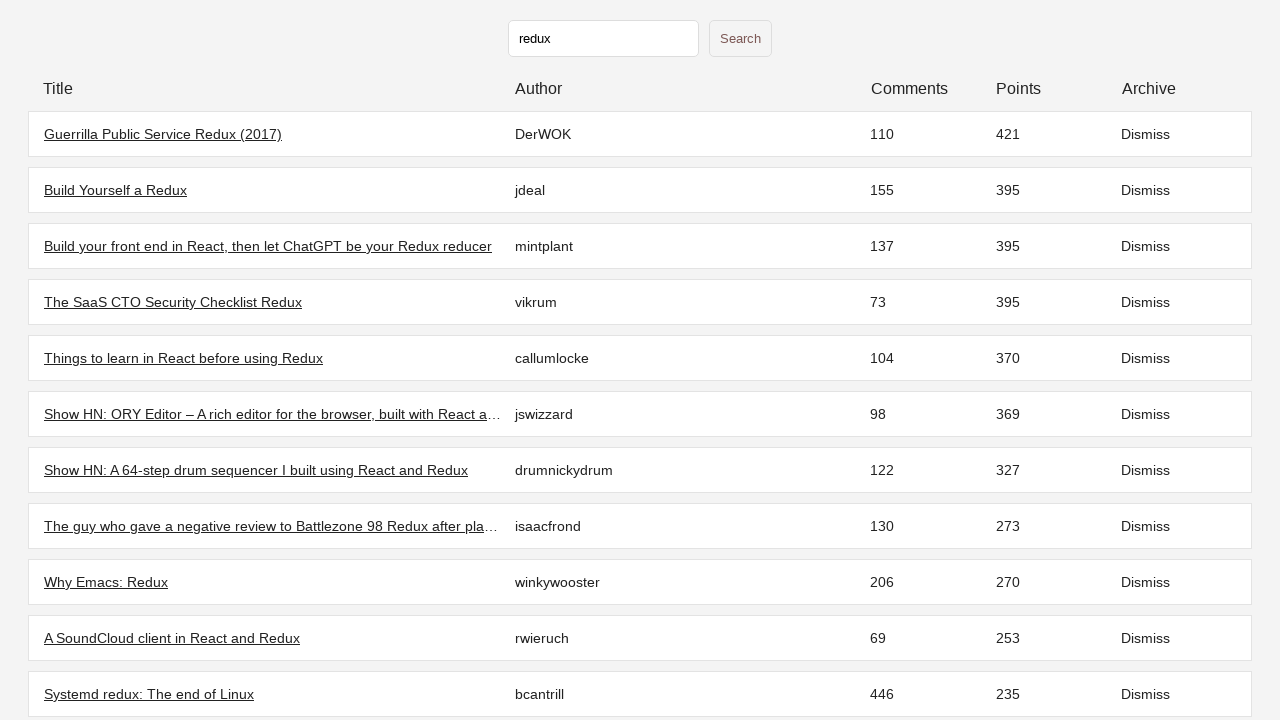

Filled search input with 'playwright' on input[type='text']
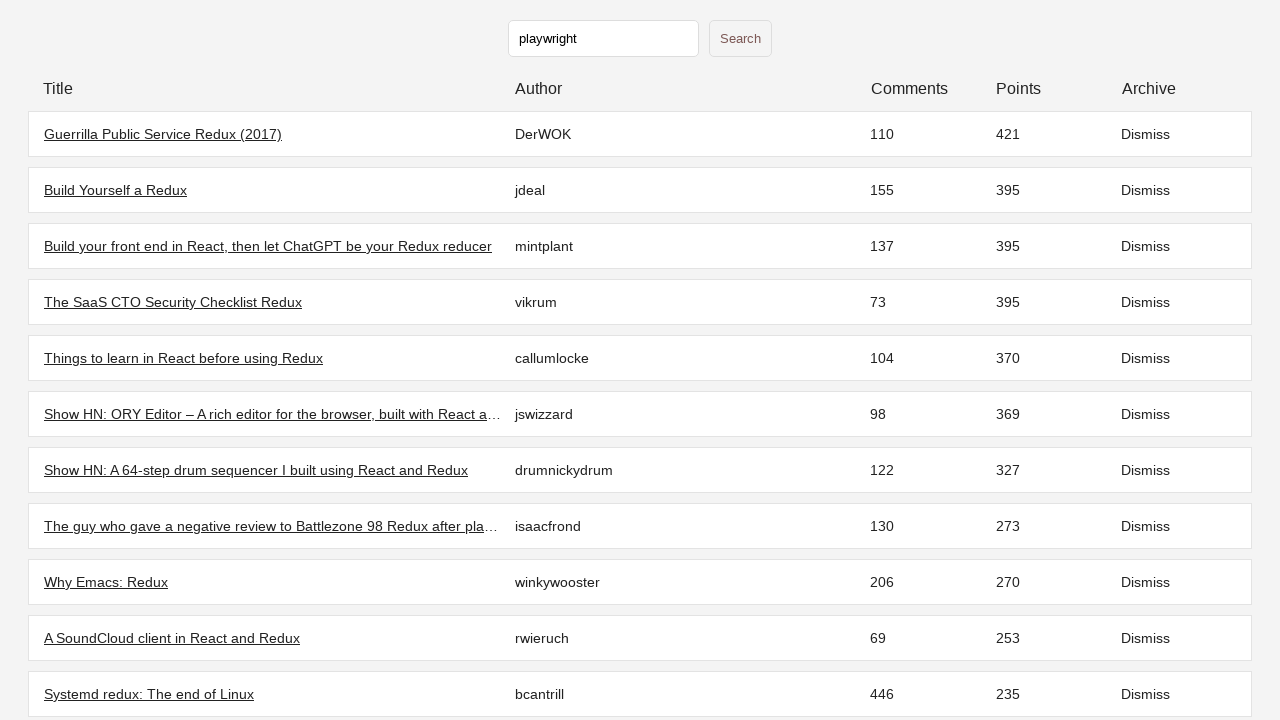

Pressed Enter to submit search
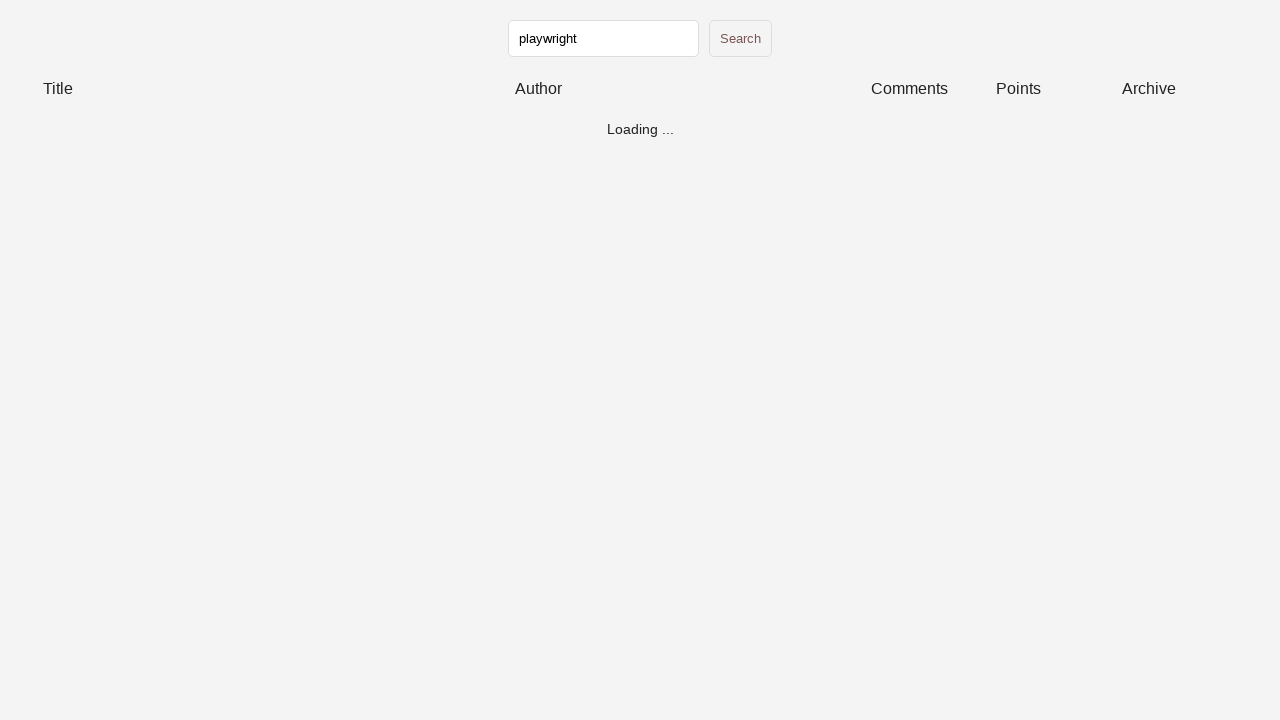

Waited for search results to load
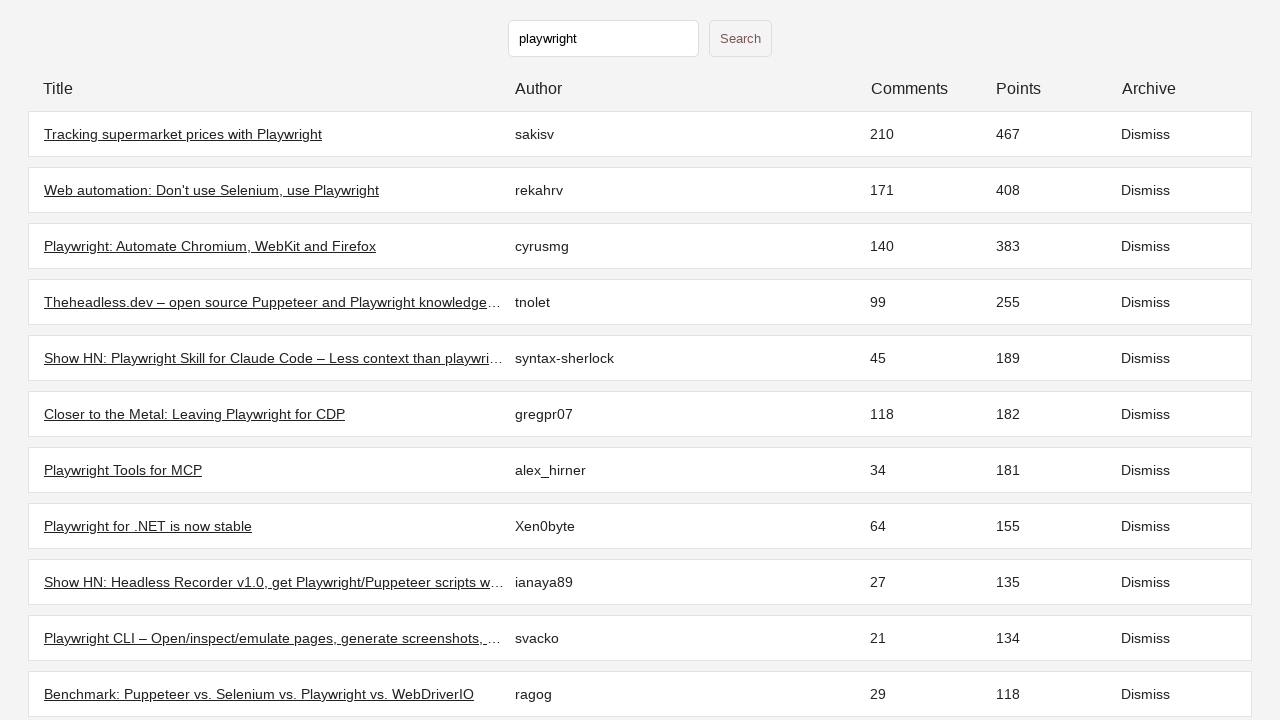

Verified at least one search result row exists
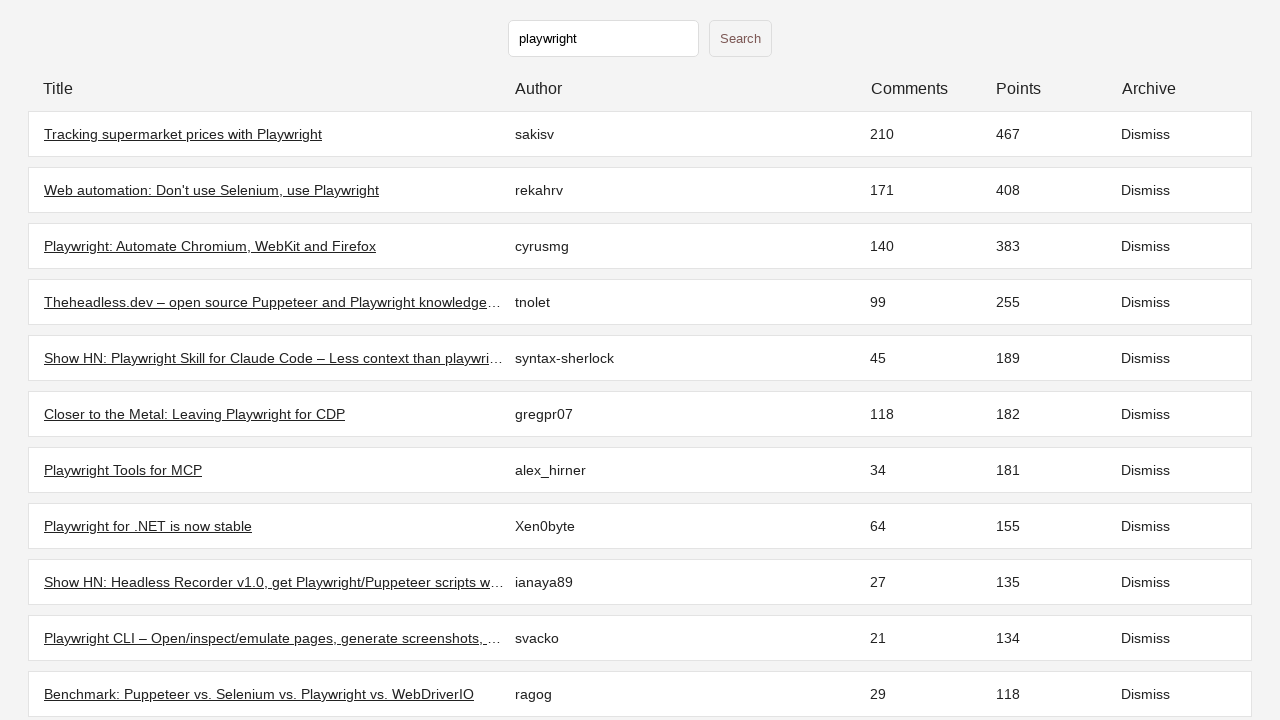

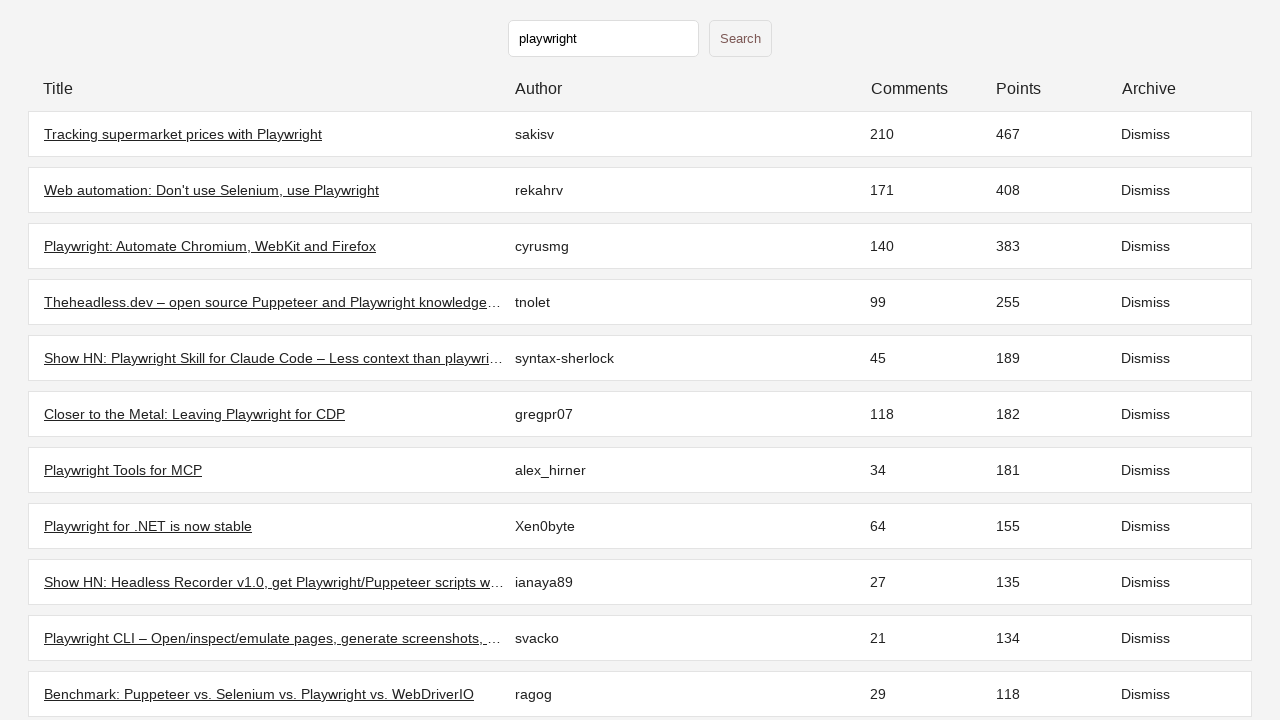